Tests keyboard input functionality by clicking on a name field, entering a name, and clicking a button on a form testing page

Starting URL: https://formy-project.herokuapp.com/keypress

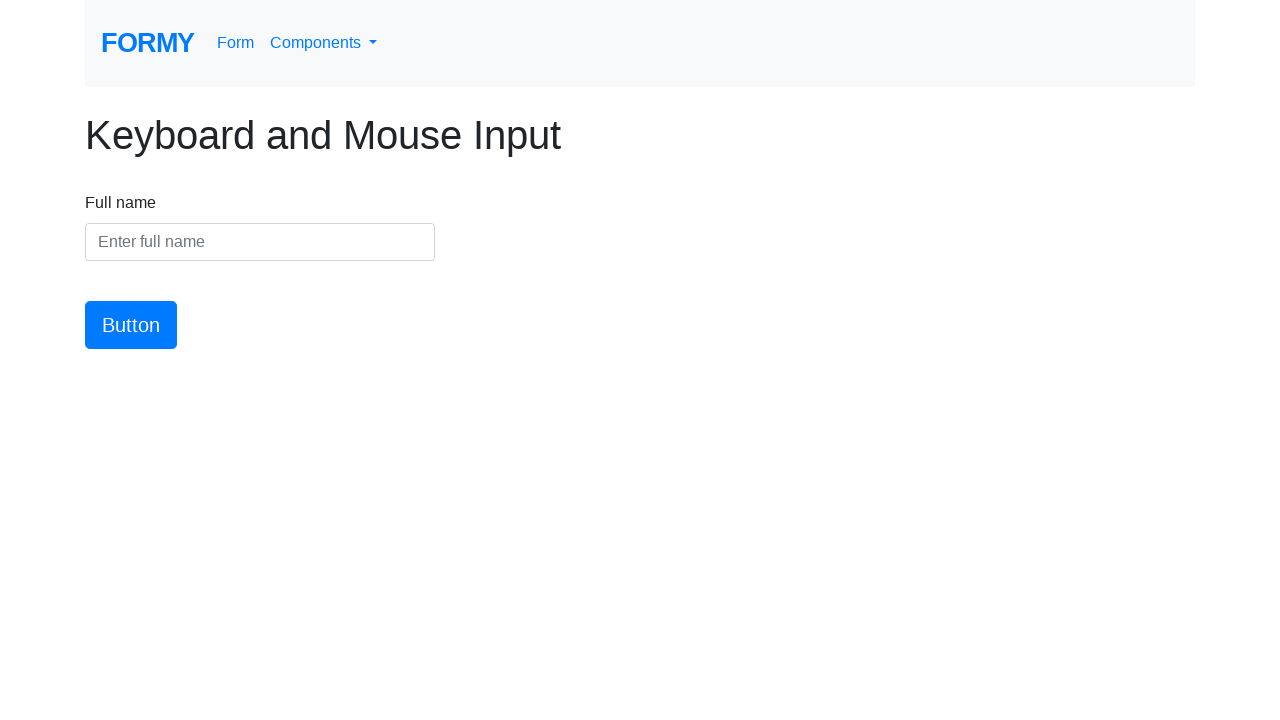

Clicked on the name input field at (260, 242) on #name
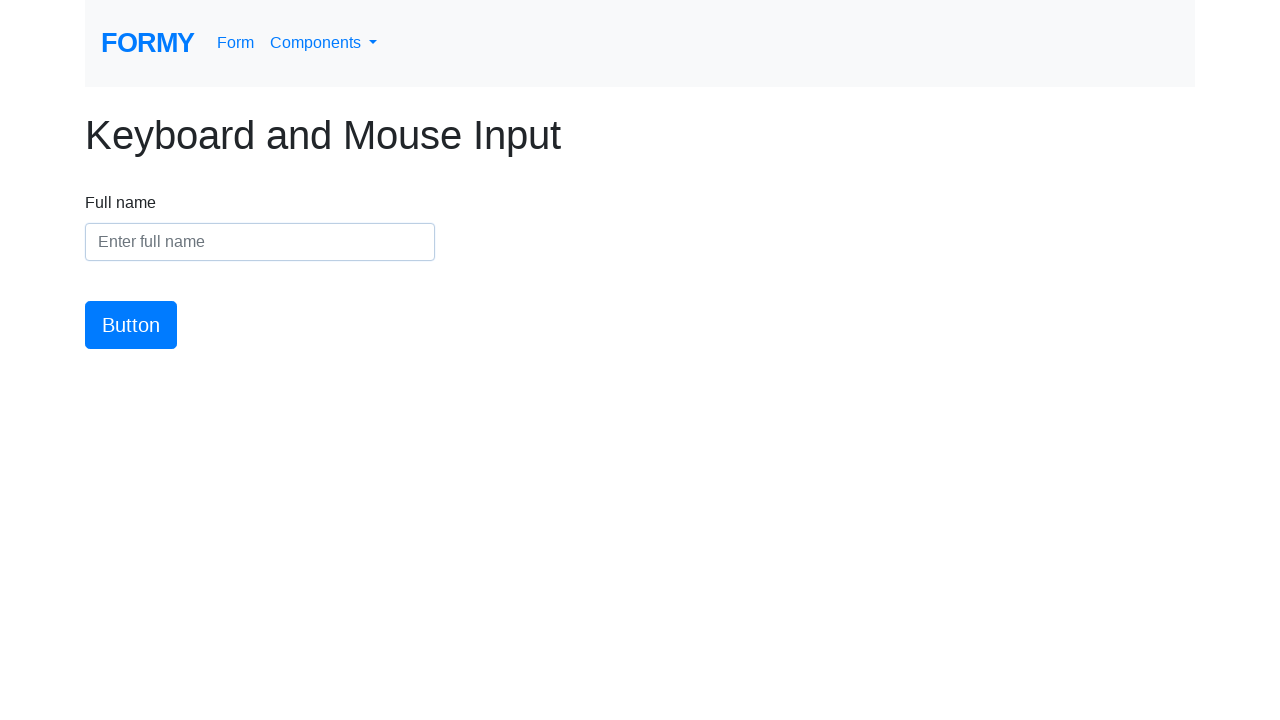

Entered 'Jennifer Thompson' in the name field on #name
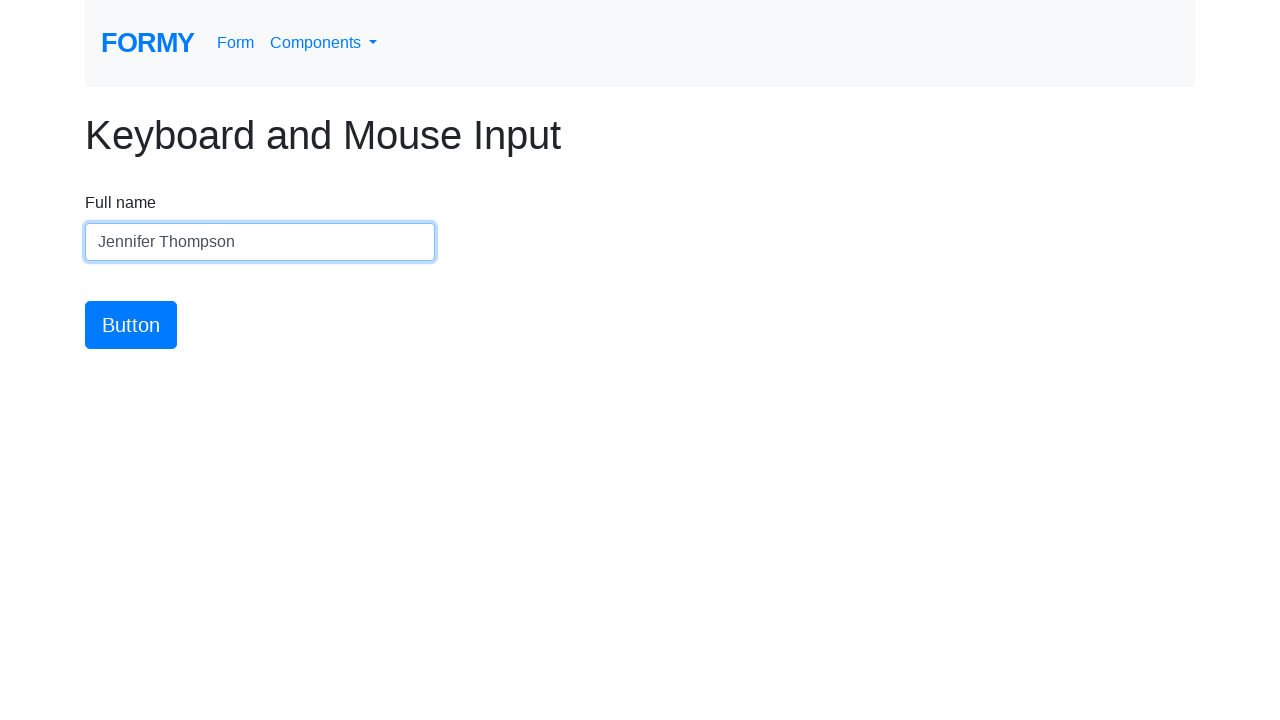

Clicked the submit button at (131, 325) on #button
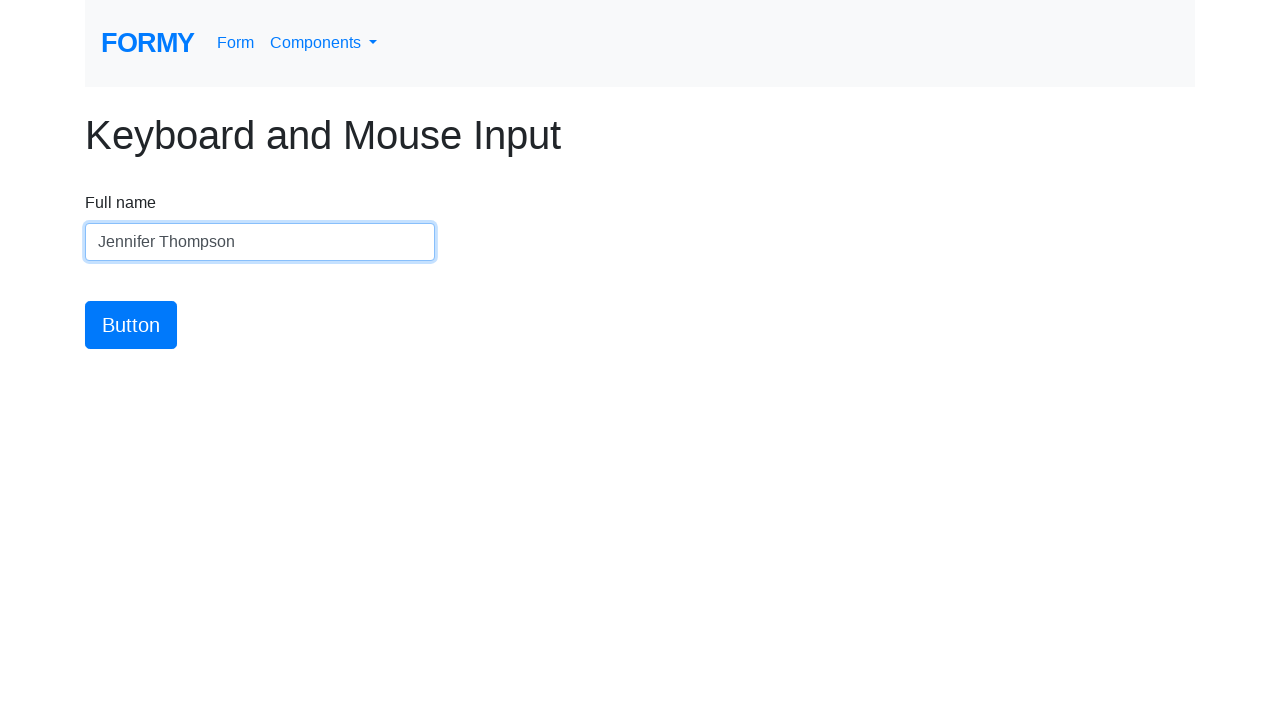

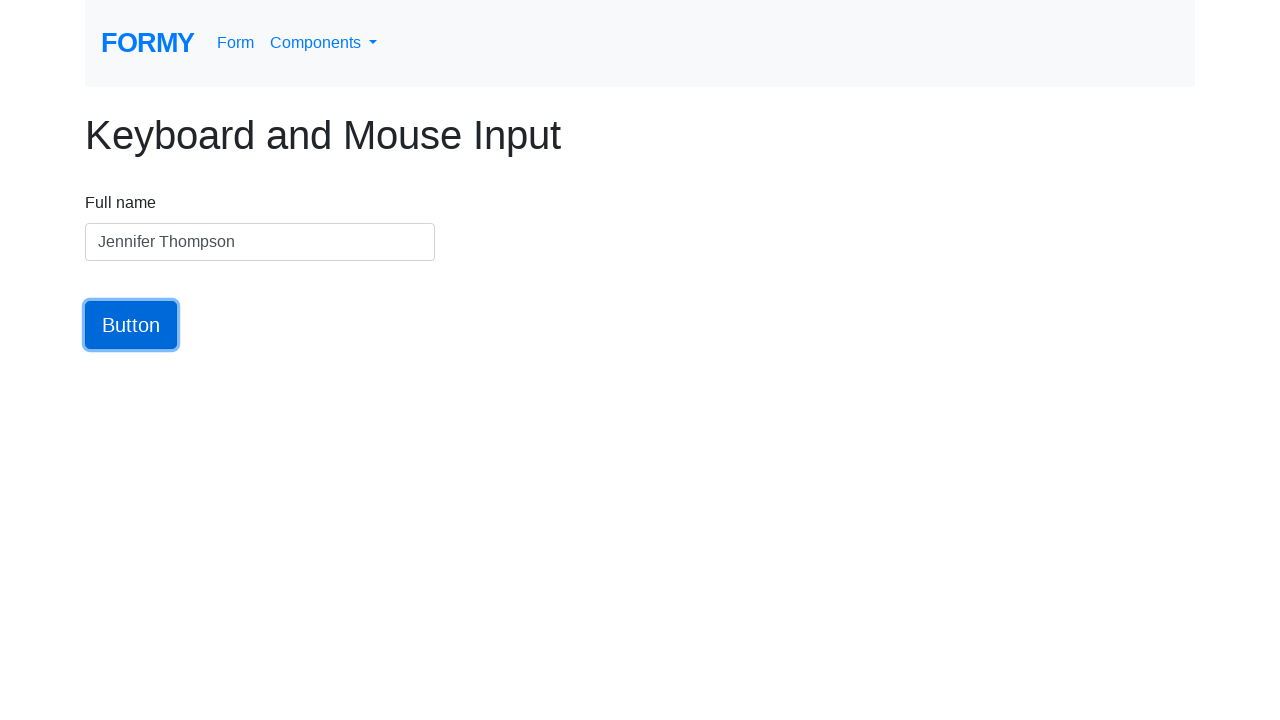